Tests AJAX functionality by clicking a button and waiting for the success message to appear after an AJAX request completes

Starting URL: http://uitestingplayground.com/ajax

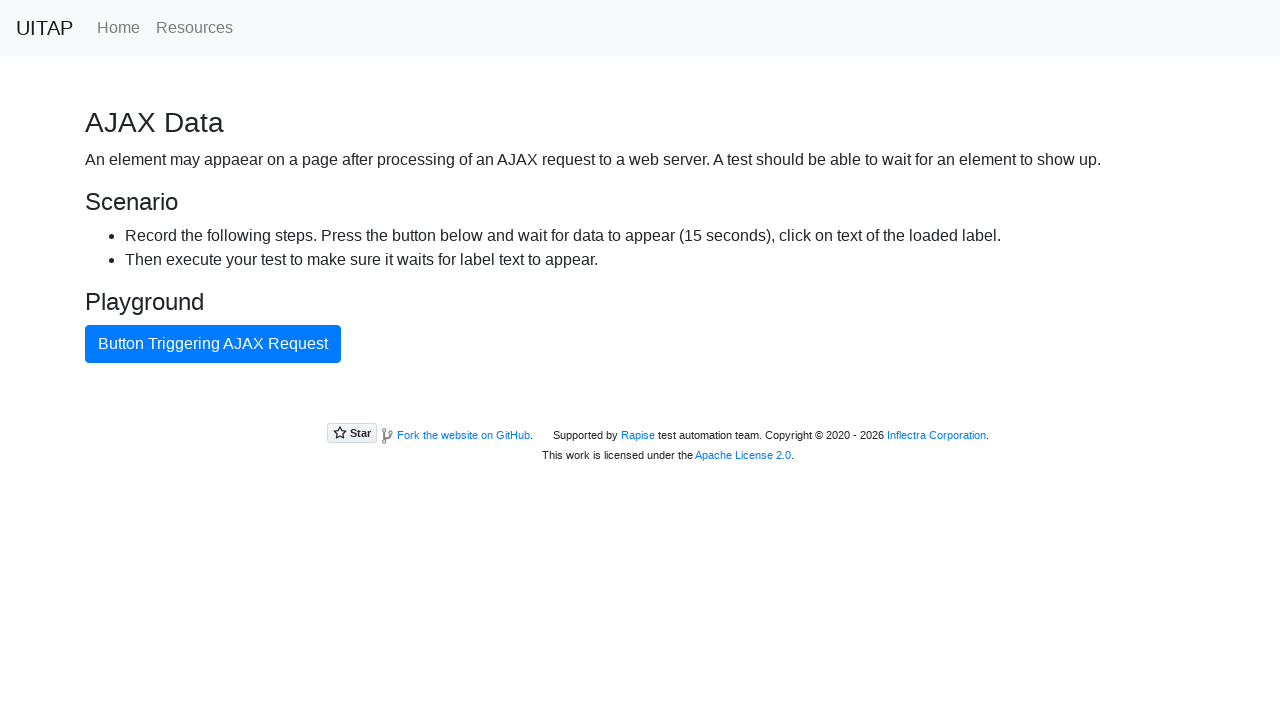

Clicked primary button to trigger AJAX request at (213, 344) on .btn.btn-primary
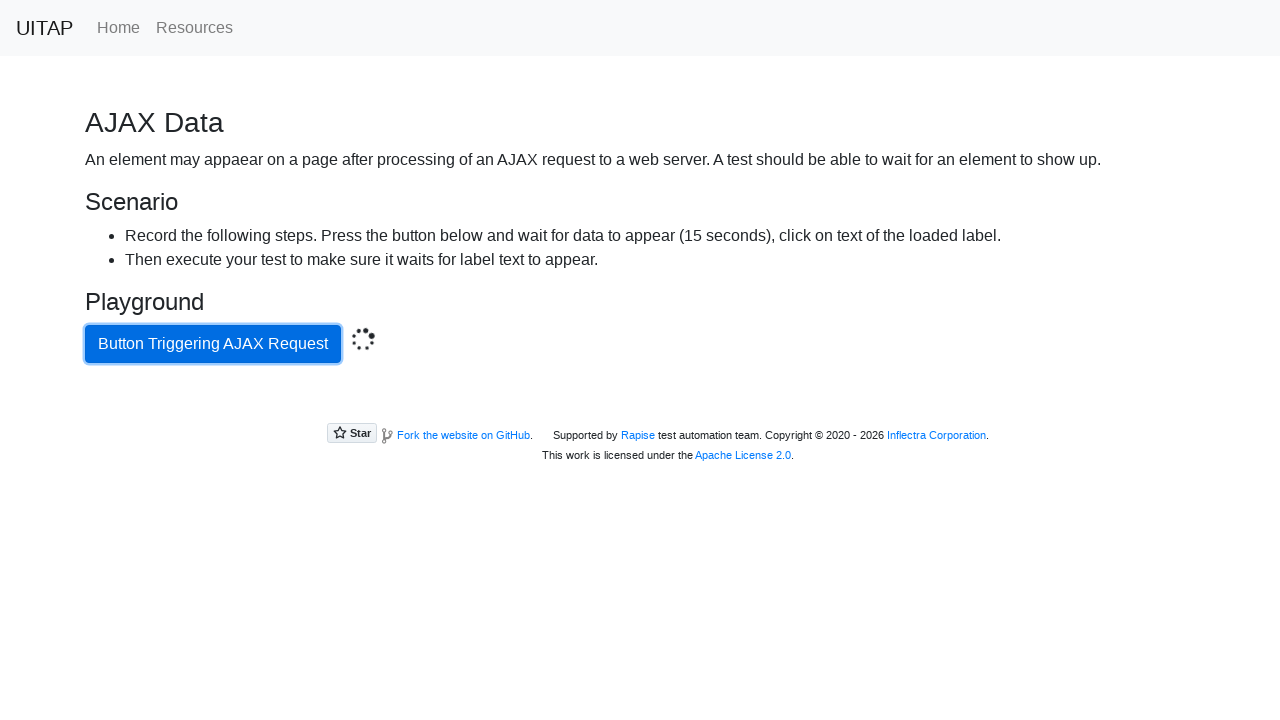

Success message appeared after AJAX request completed
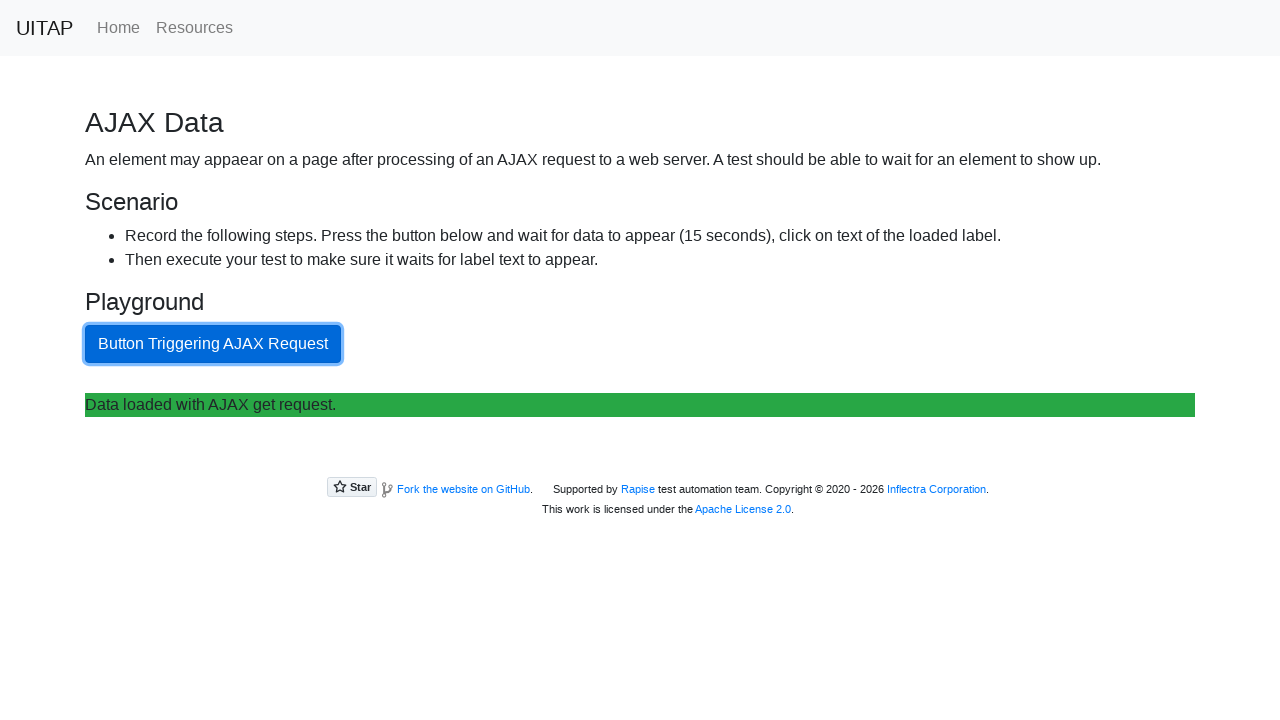

Retrieved success message text: Data loaded with AJAX get request.
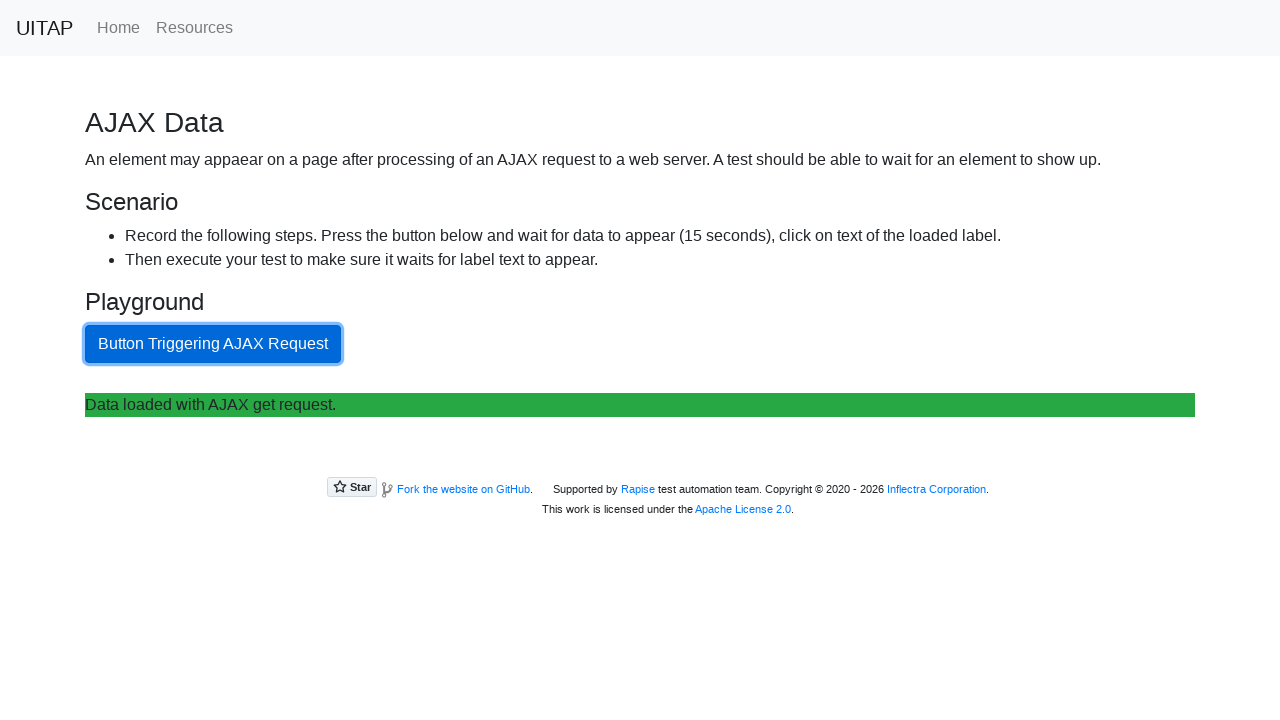

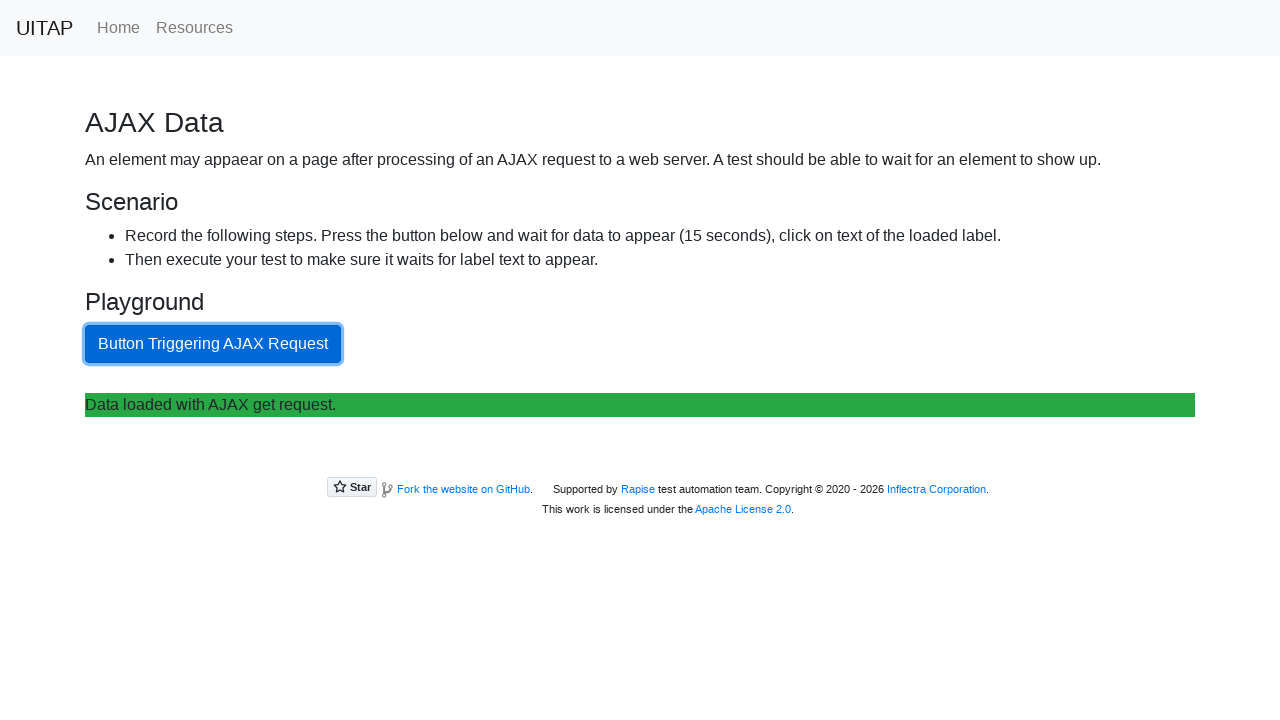